Tests navigation by clicking a link with calculated text, then fills out a form with personal information (first name, last name, city, country) and submits it.

Starting URL: http://suninjuly.github.io/find_link_text

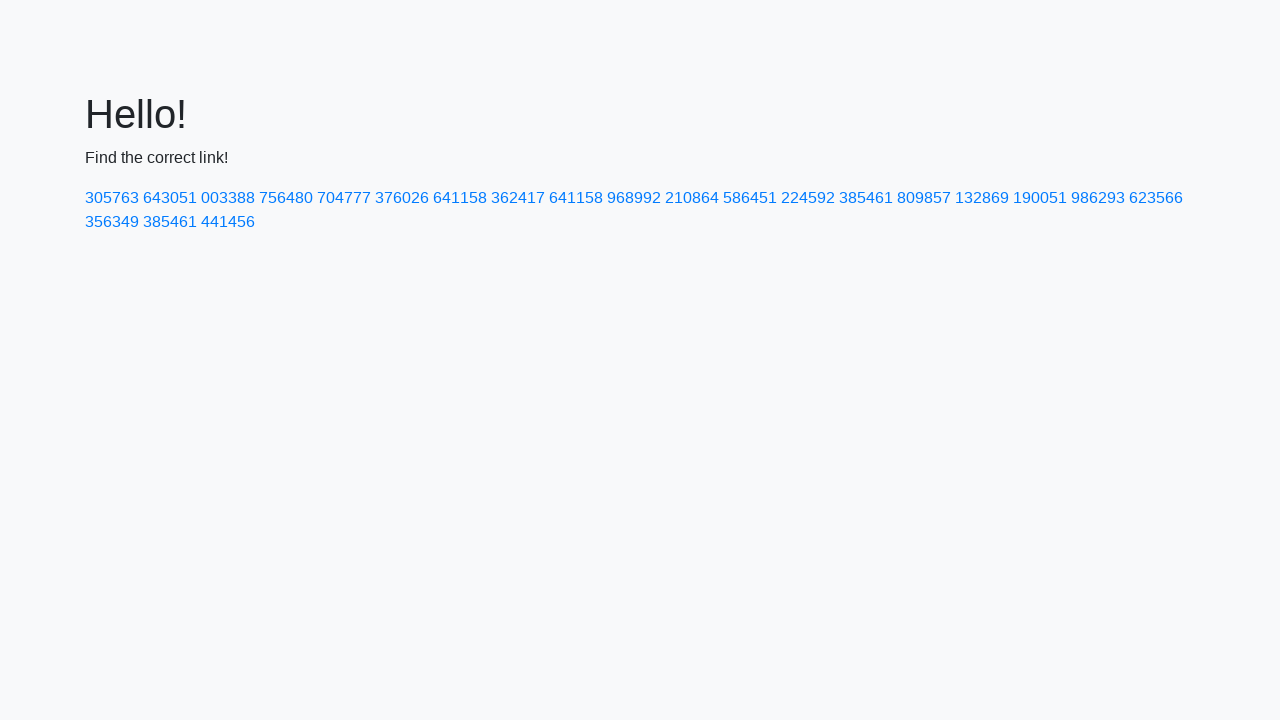

Clicked link with calculated text '224592' at (808, 198) on a:text-is('224592')
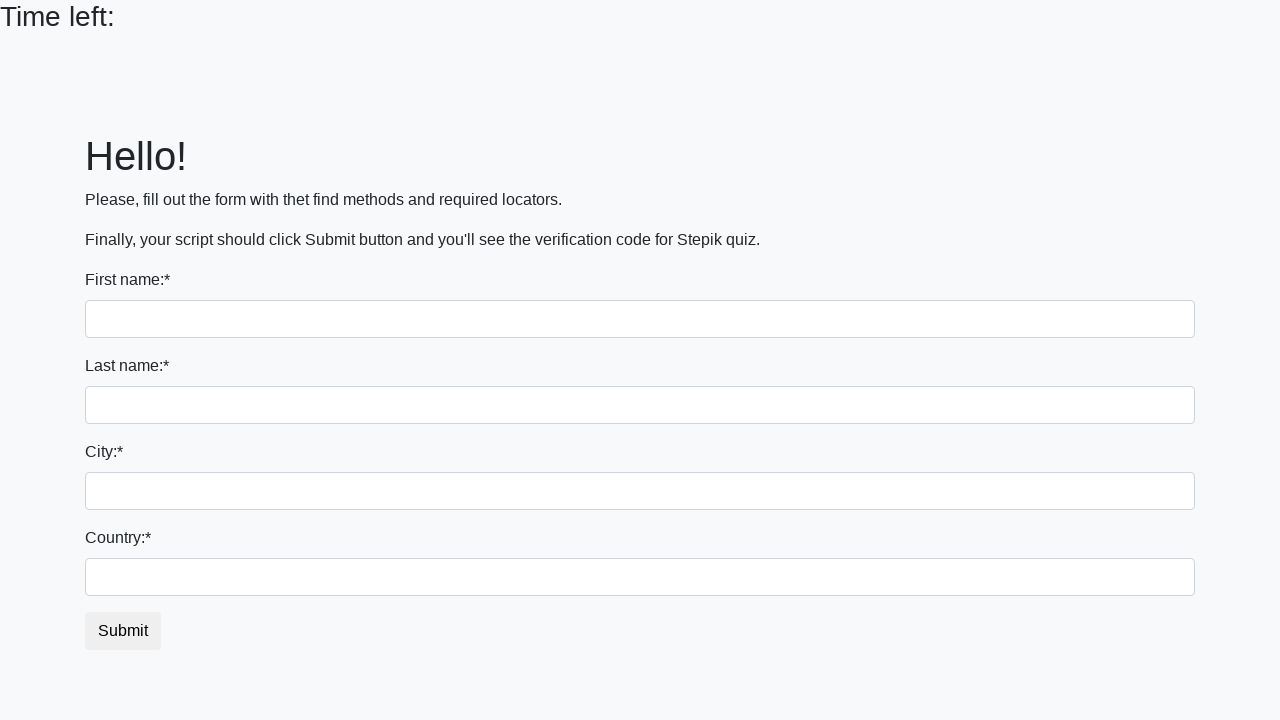

Filled first name field with 'Ivan' on input:first-of-type
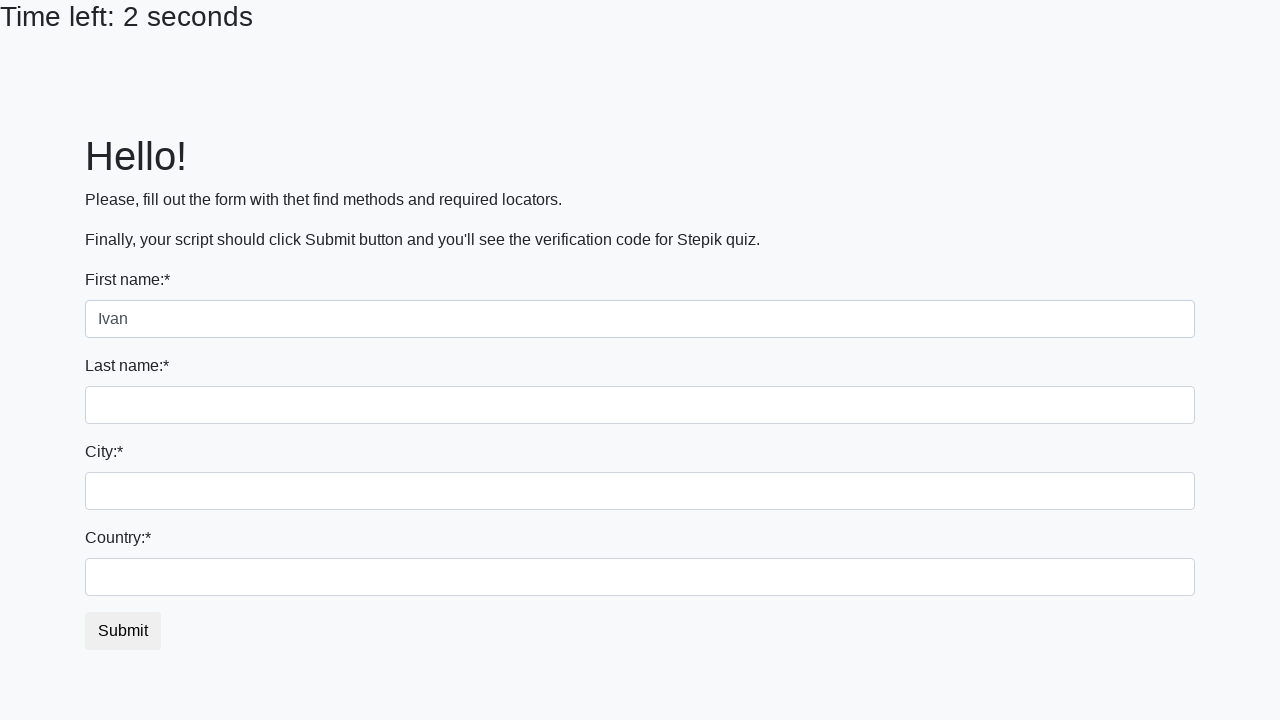

Filled last name field with 'Petrov' on input[name='last_name']
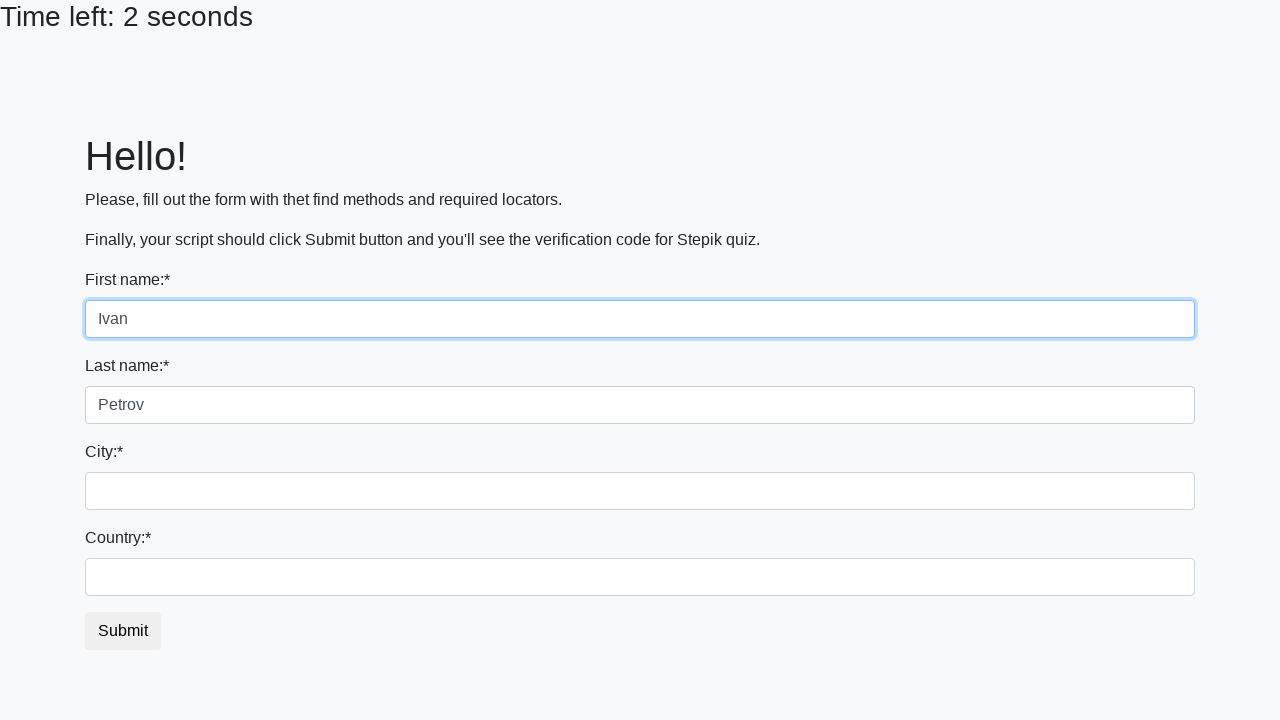

Filled city field with 'Smolensk' on .city
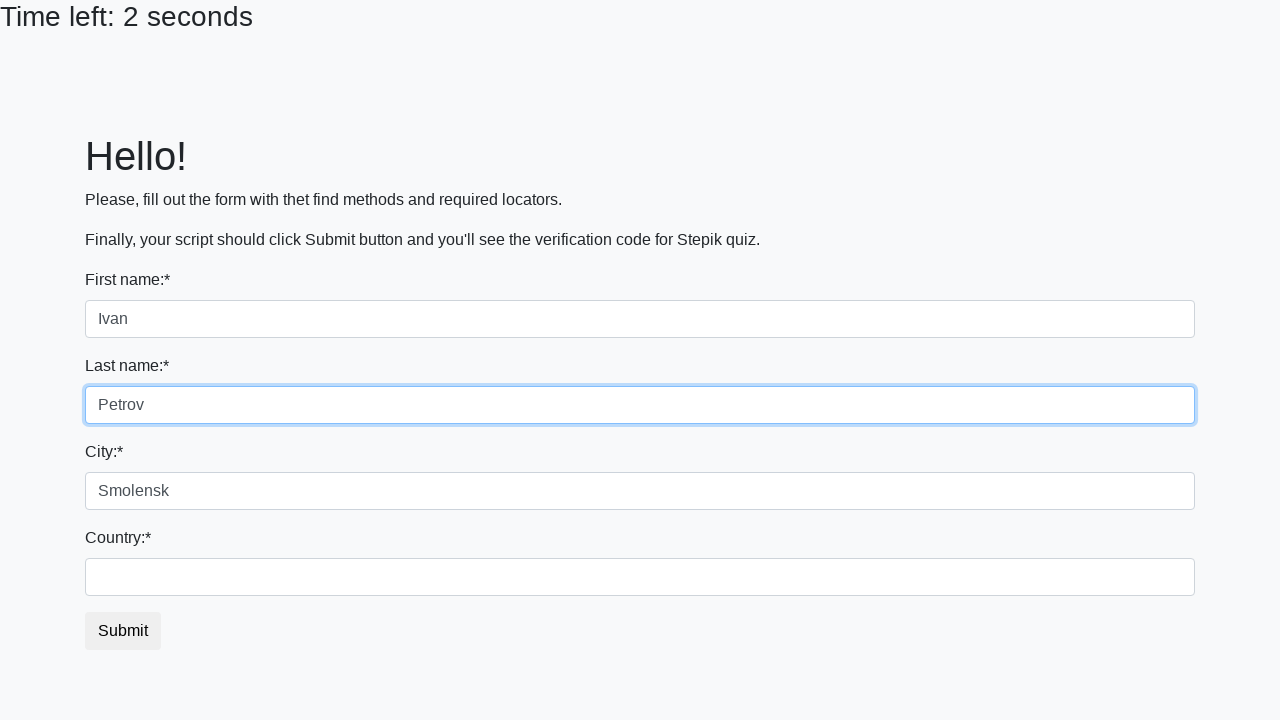

Filled country field with 'Russia' on #country
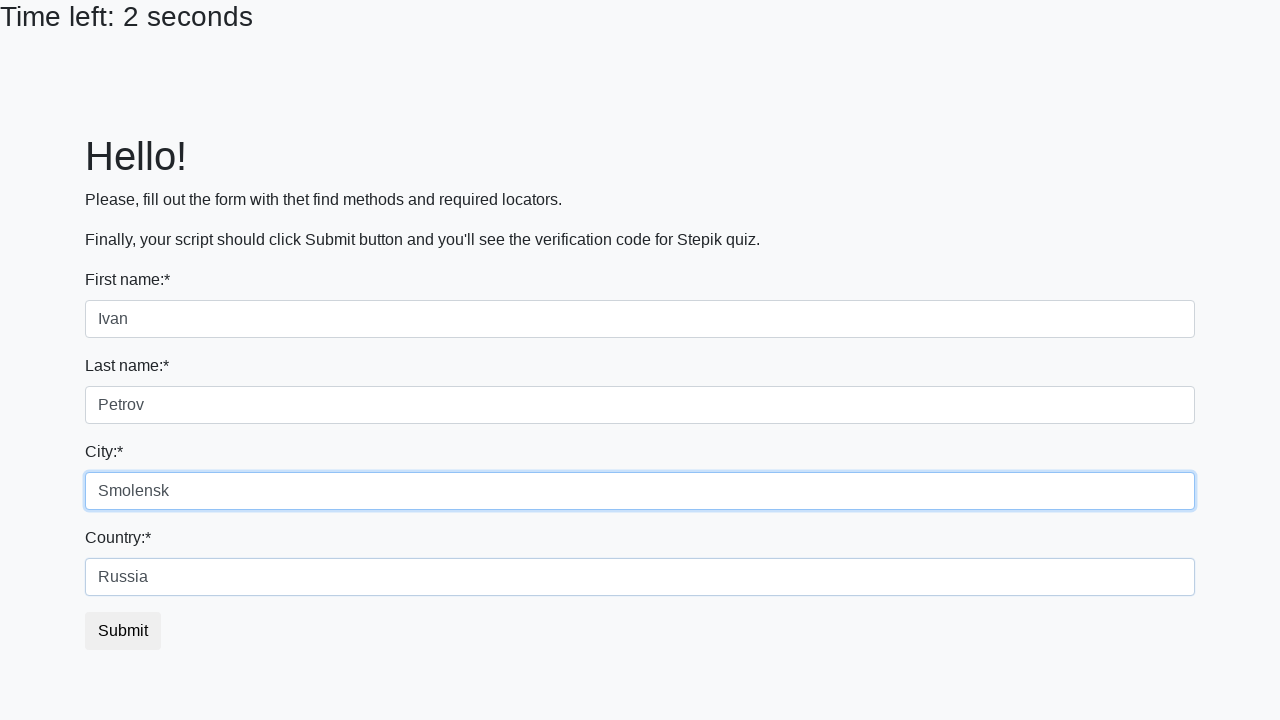

Clicked submit button to submit form at (123, 631) on button.btn
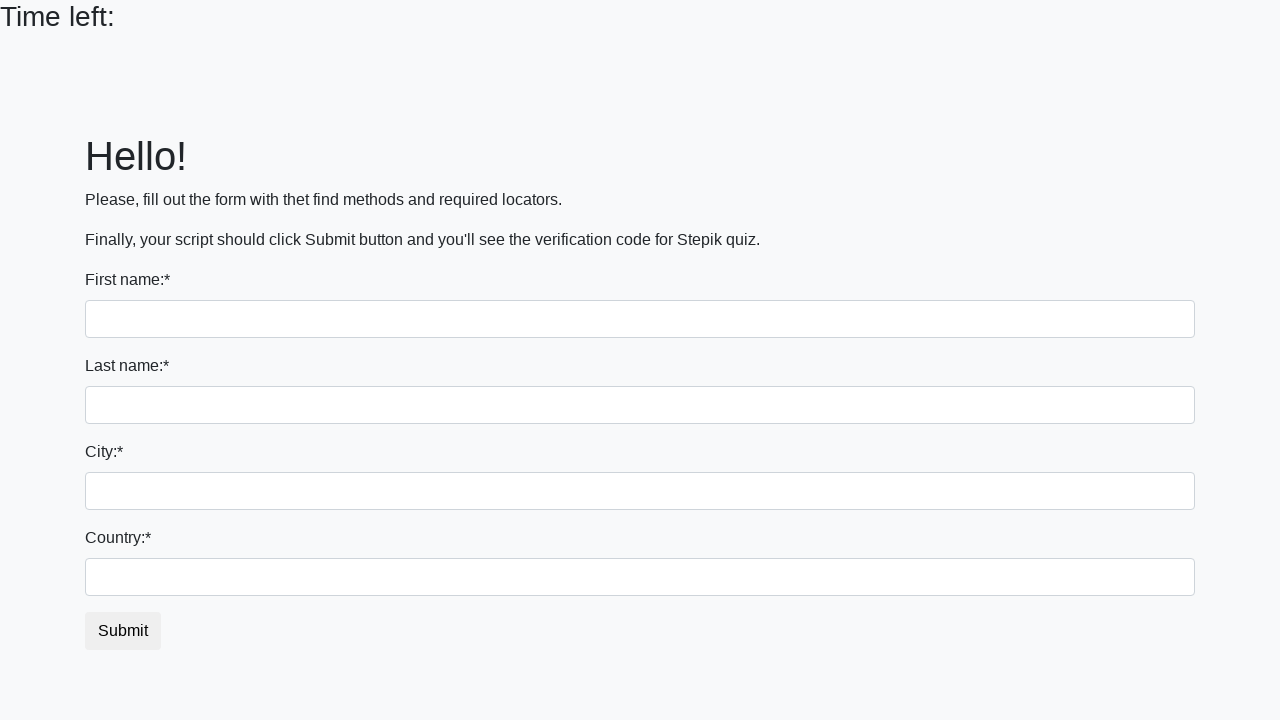

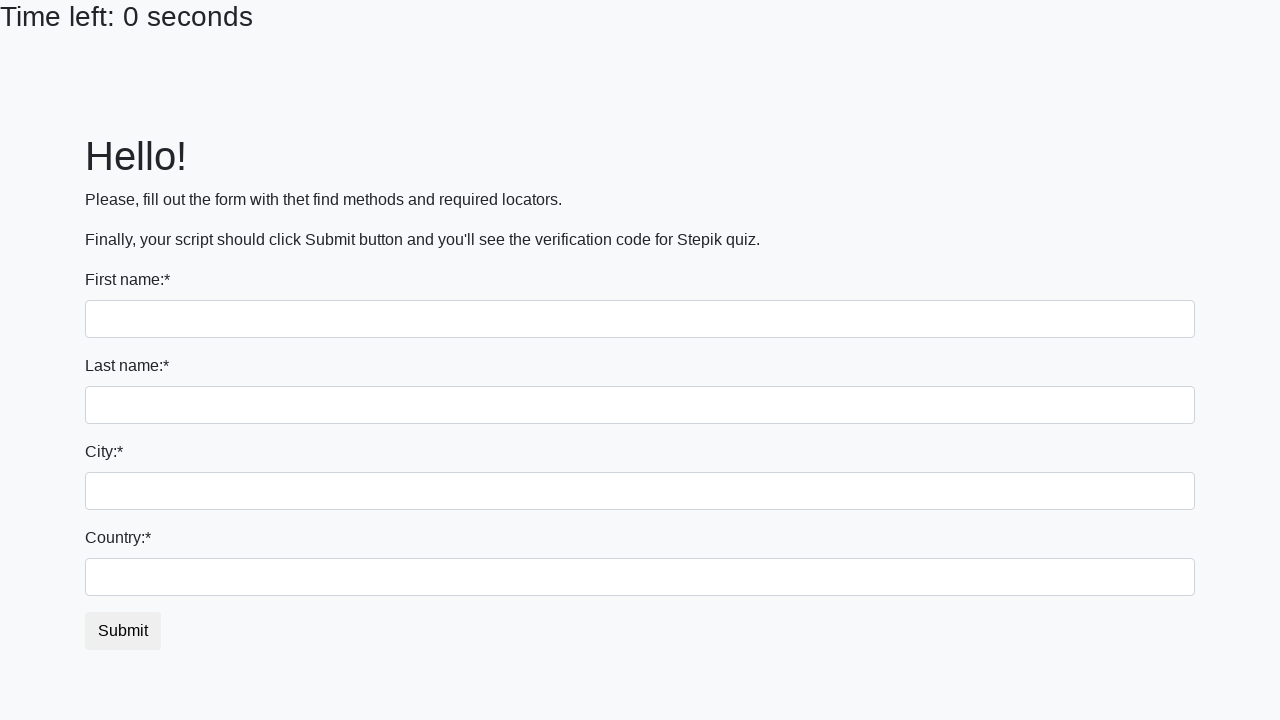